Navigates to an automation practice page and interacts with a table by counting rows and columns, then extracting text from specific cells in the third row

Starting URL: https://www.rahulshettyacademy.com/AutomationPractice/

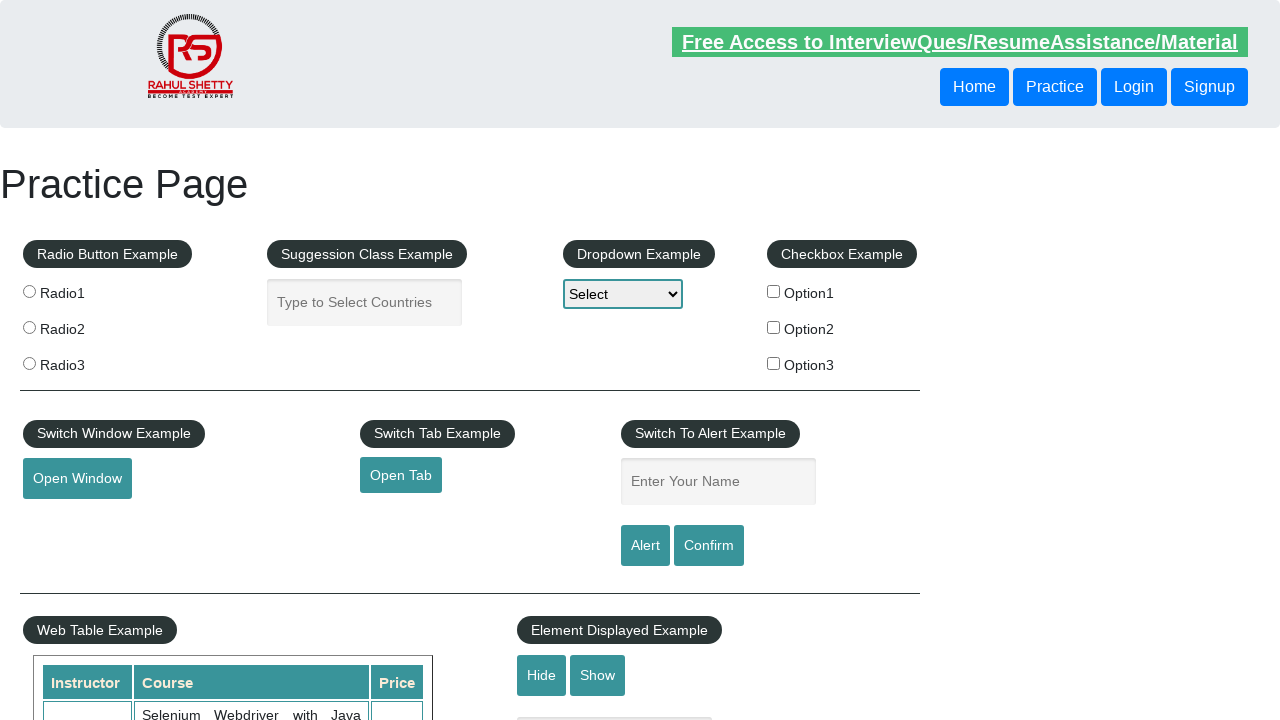

Waited for table with class 'table-display' to be present
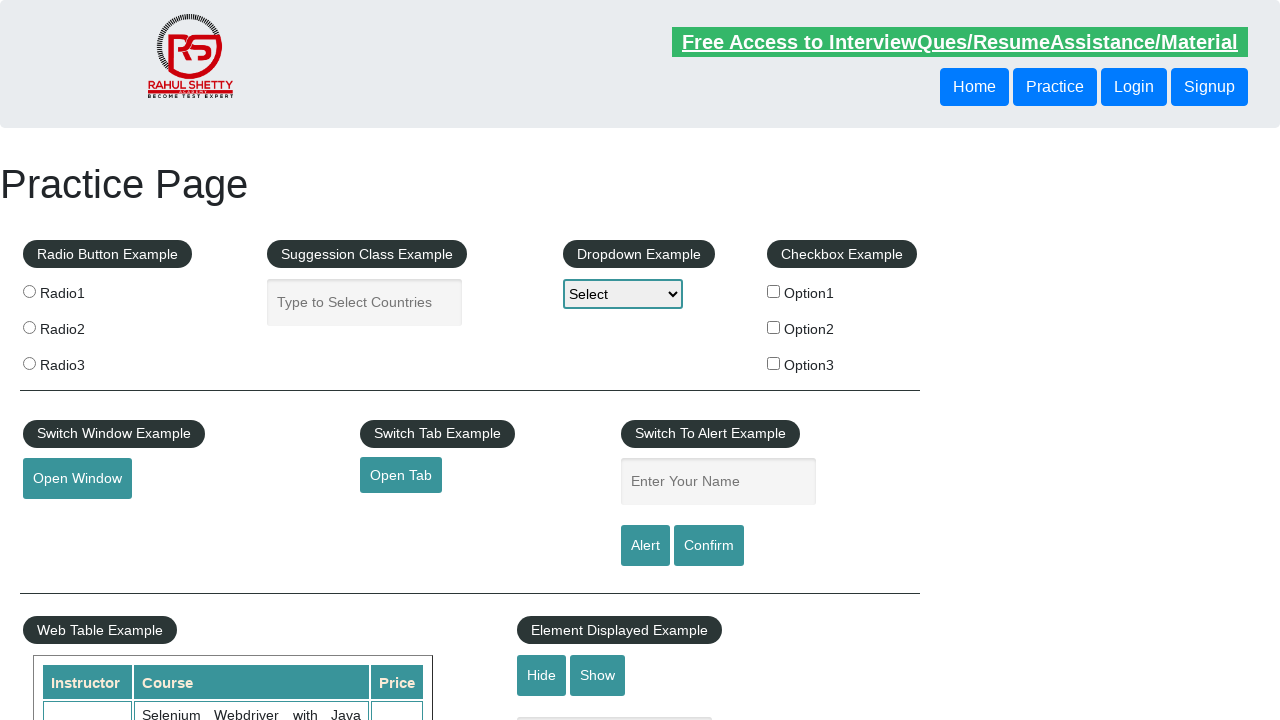

Located all table rows - found 11 rows
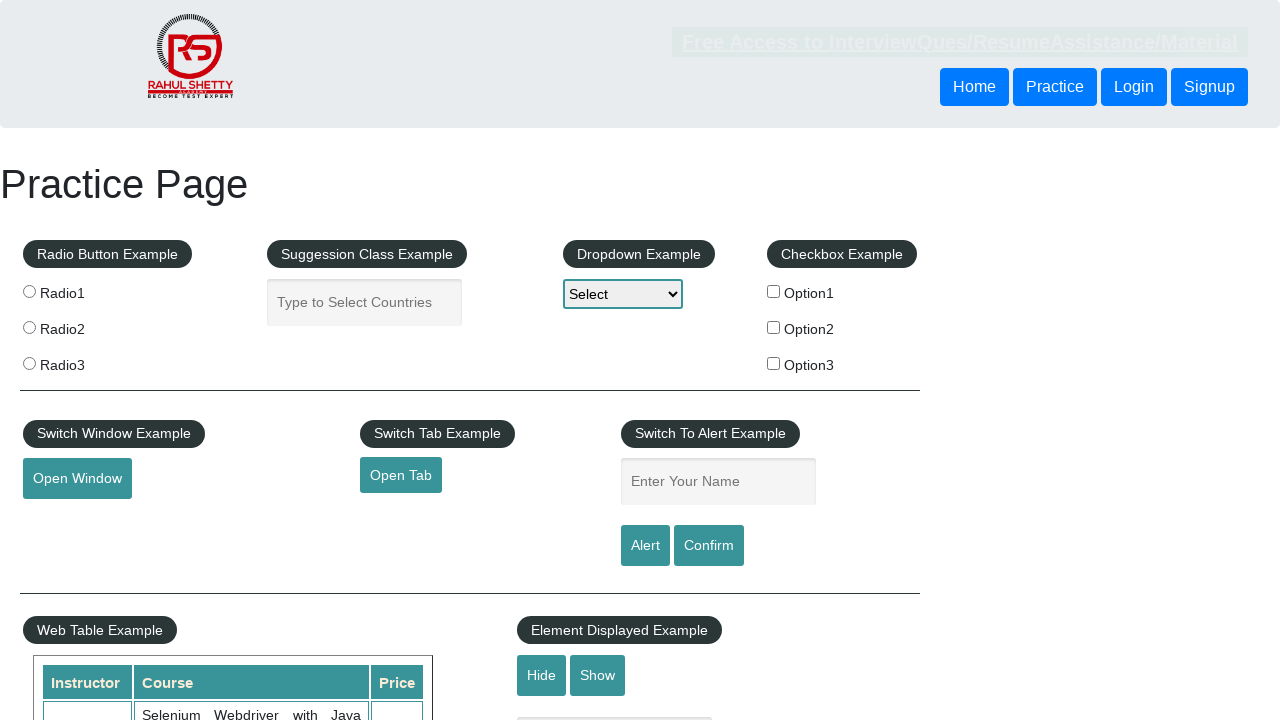

Located all column headers - found 3 columns
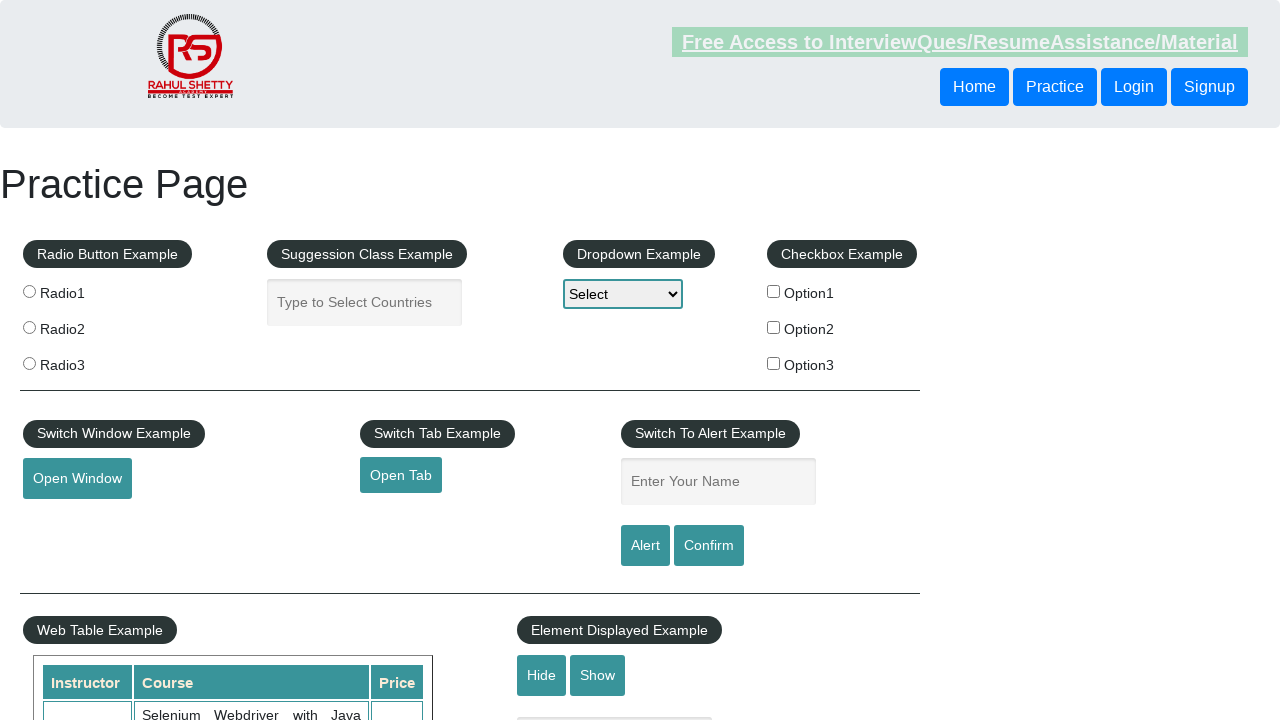

Extracted text from first cell of third row: 'Rahul Shetty'
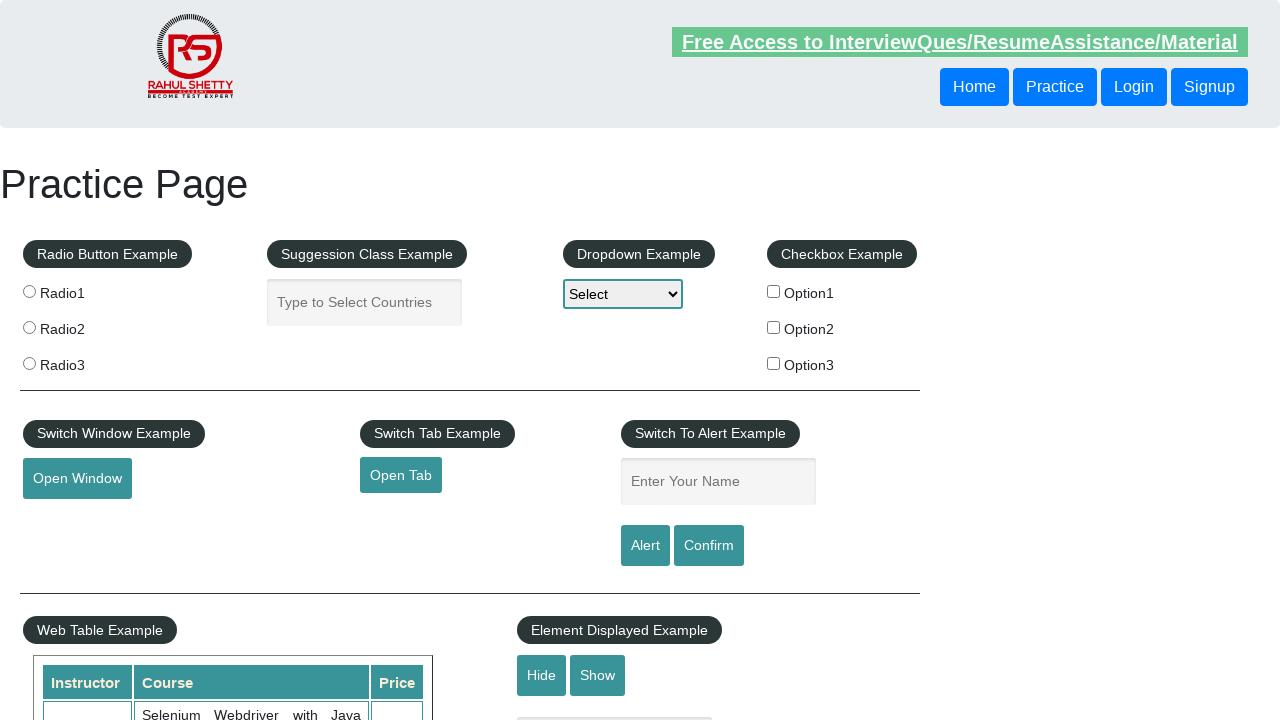

Extracted text from second cell of third row: 'Learn SQL in Practical + Database Testing from Scratch'
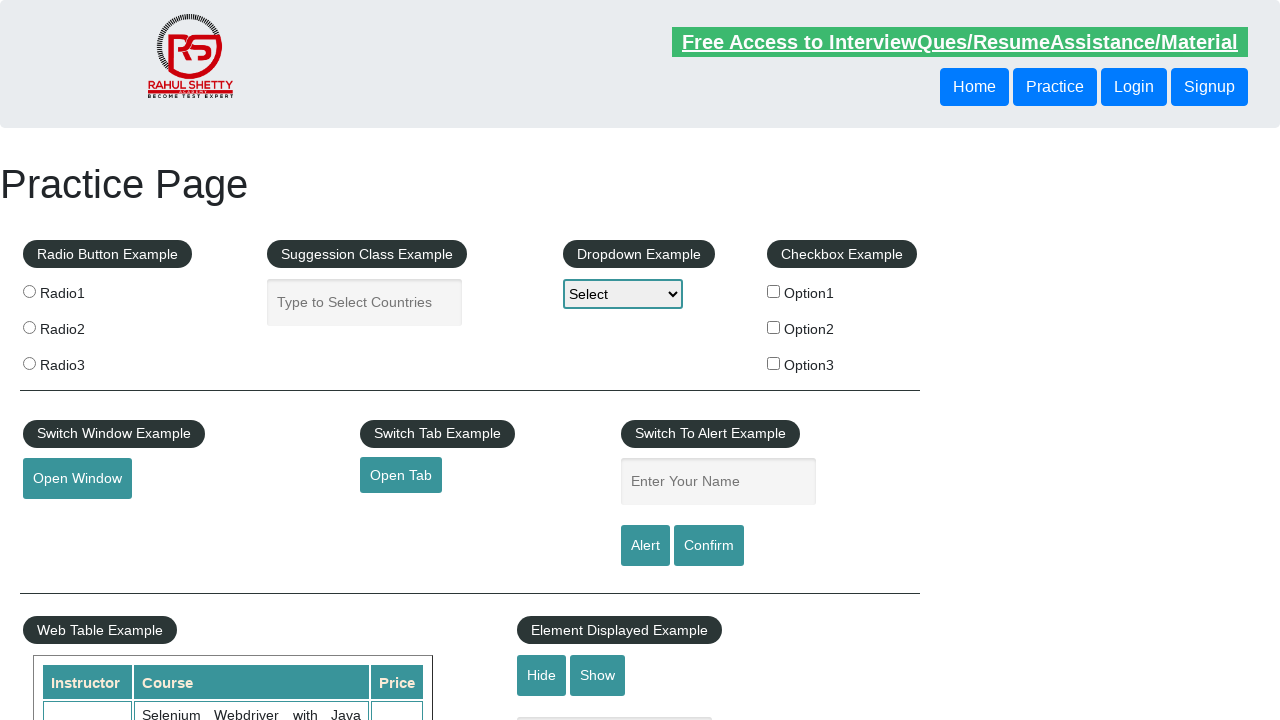

Extracted text from third cell of third row: '25'
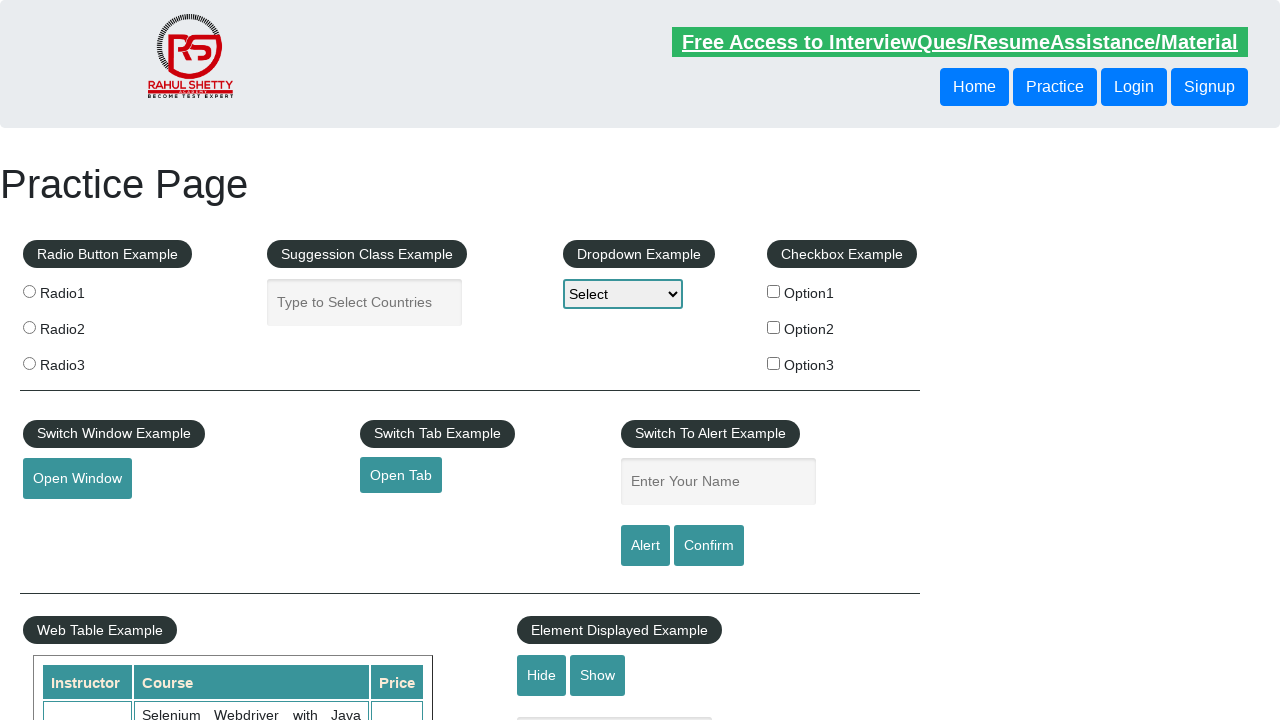

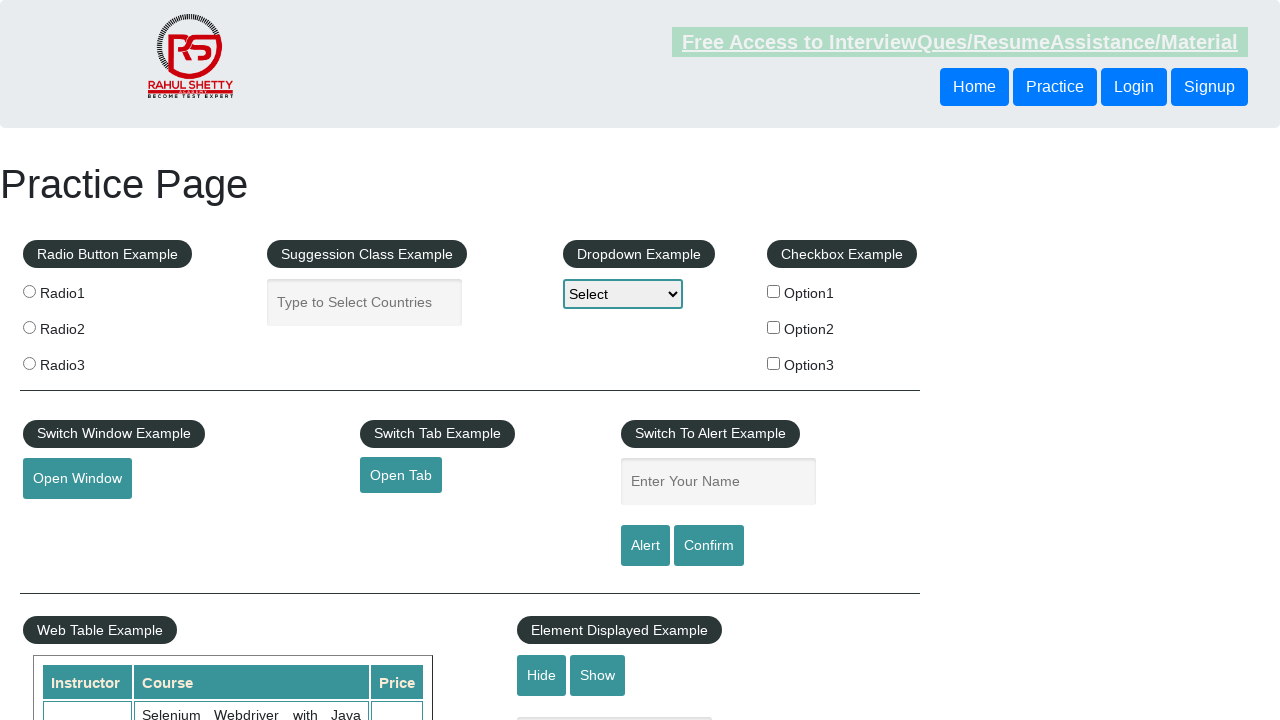